Tests double-click functionality on W3Schools demo page by double-clicking a button to copy text between input fields

Starting URL: https://www.w3schools.com/tags/tryit.asp?filename=tryhtml5_ev_ondblclick3

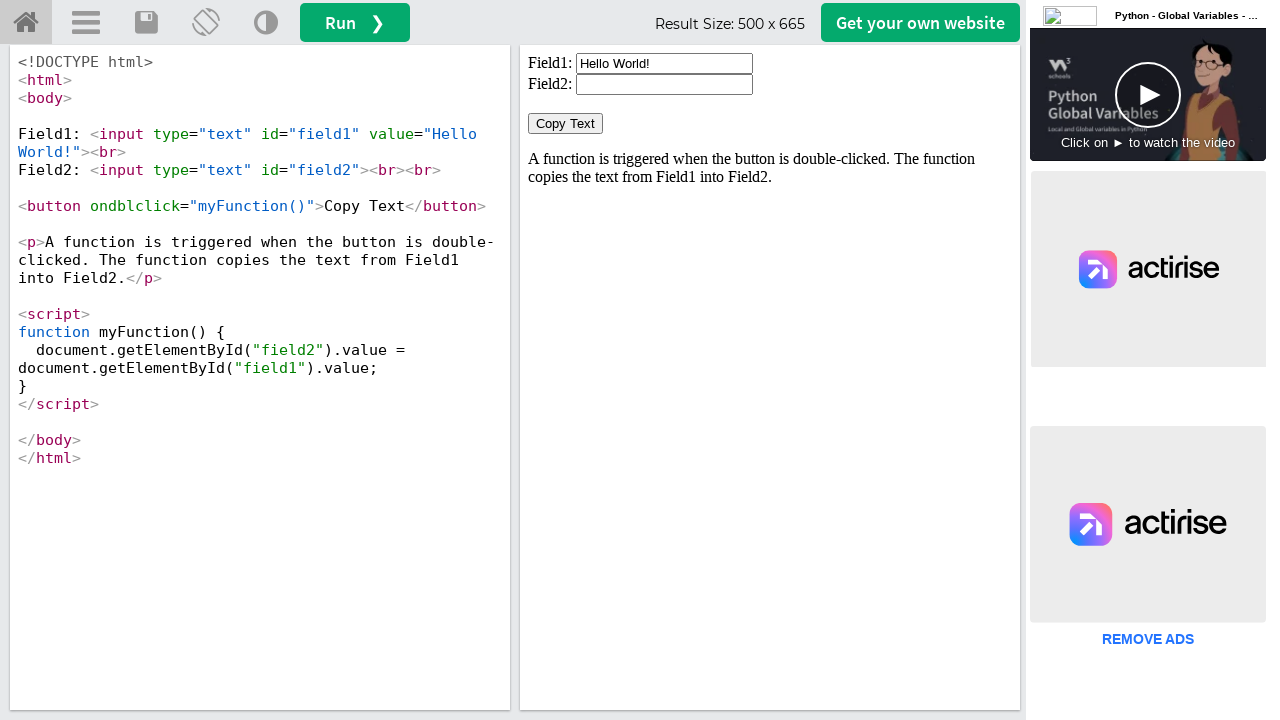

Located iframe containing the demo
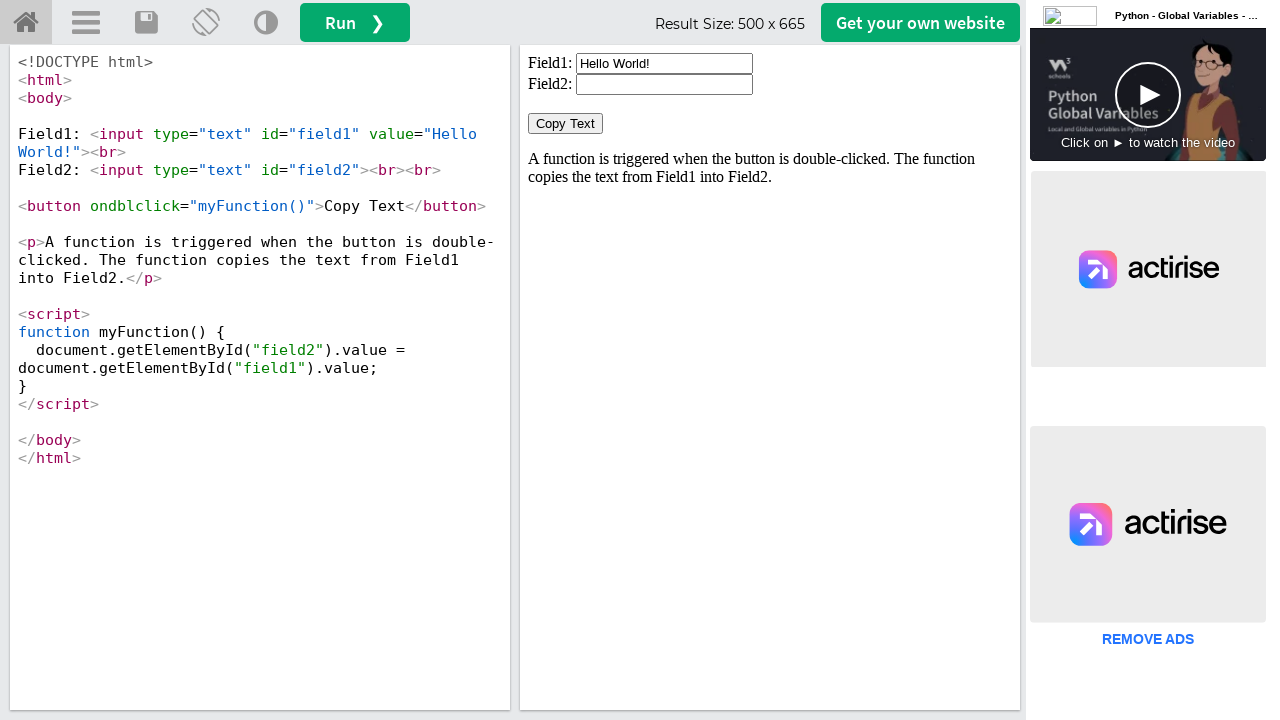

Double-clicked the 'Copy Text' button to copy text between input fields at (566, 124) on iframe#iframeResult >> internal:control=enter-frame >> button:has-text('Copy Tex
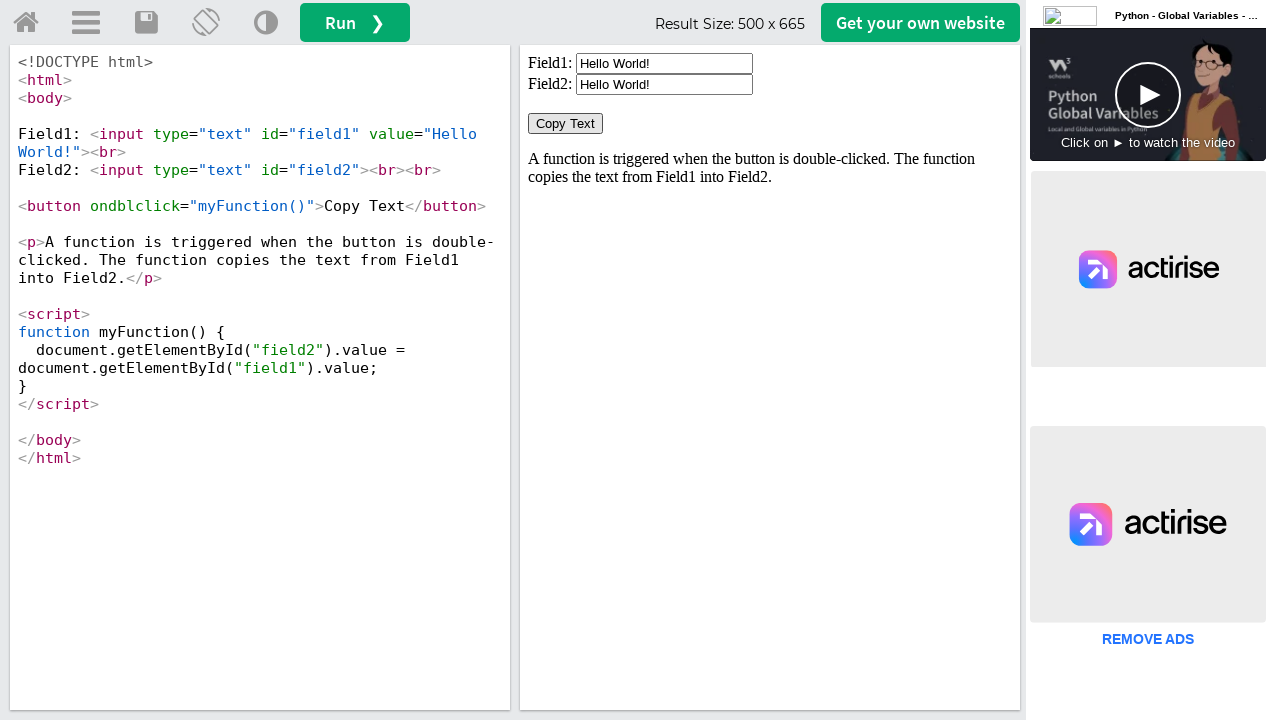

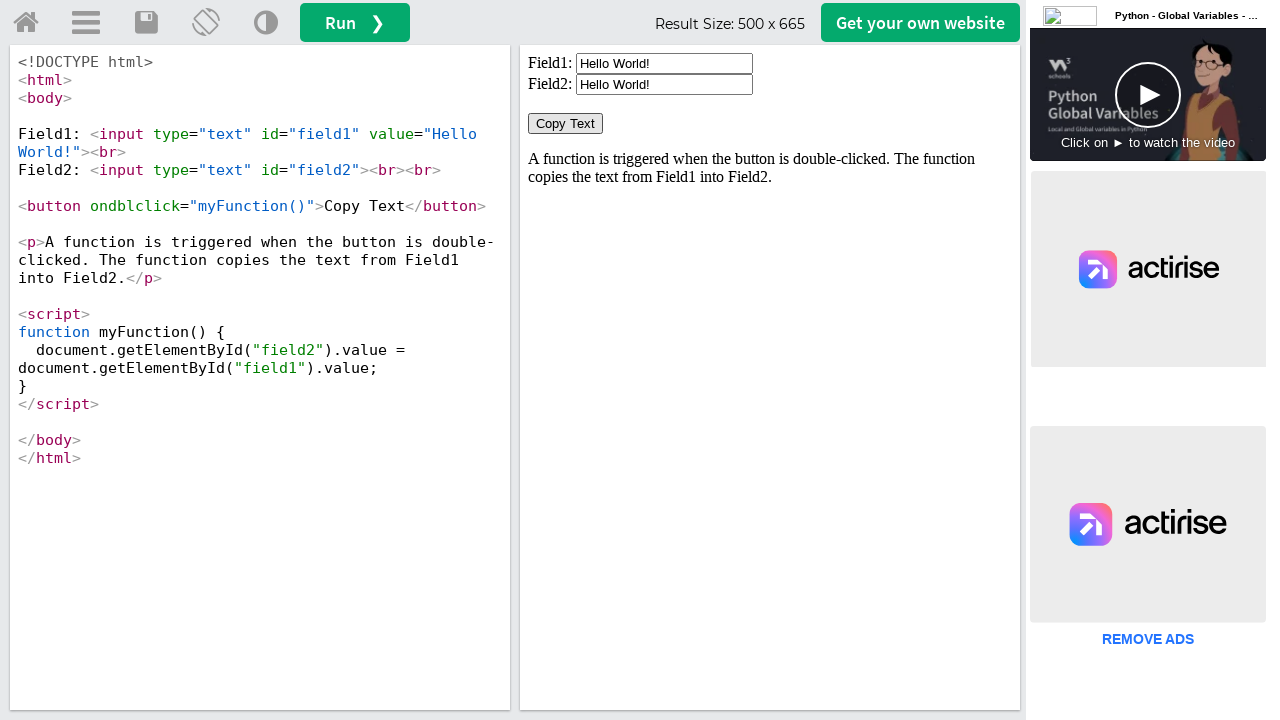